Tests the text box form by filling in user name, email, current address, and permanent address fields, then submitting and verifying the displayed results.

Starting URL: https://demoqa.com/elements

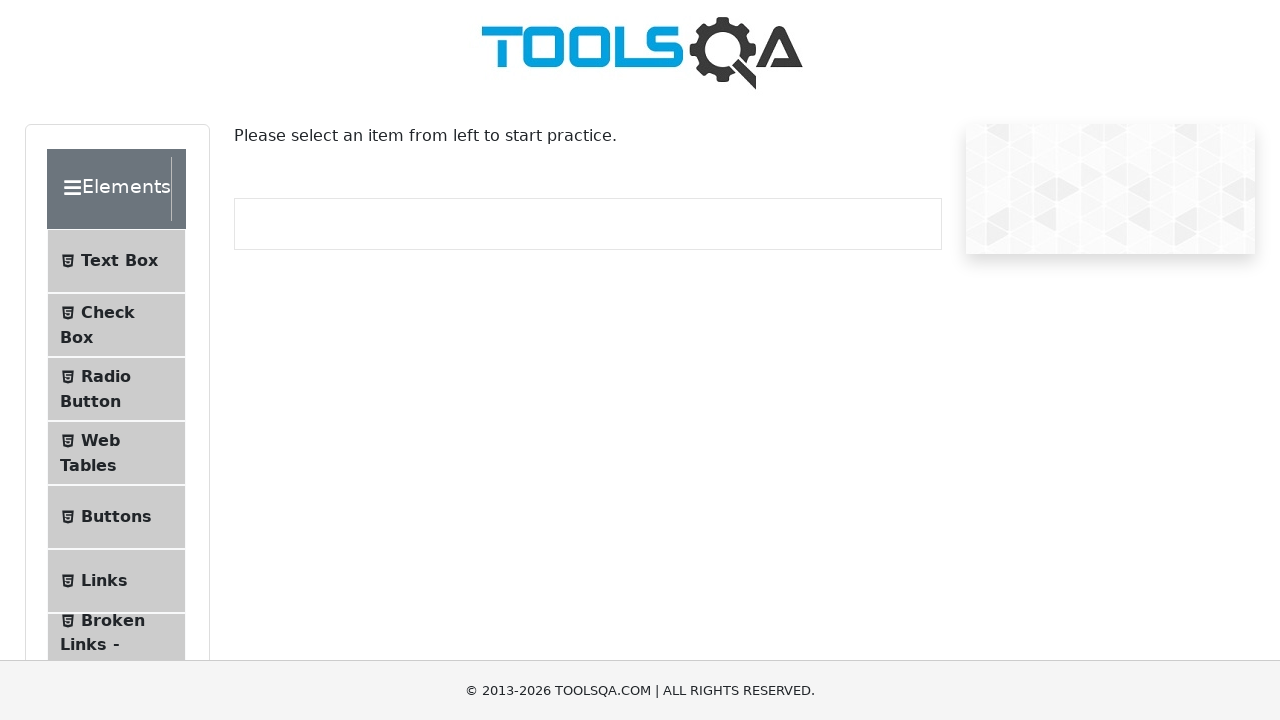

Clicked on Elements header at (109, 189) on xpath=//div[@class='header-wrapper']/*[text()='Elements']
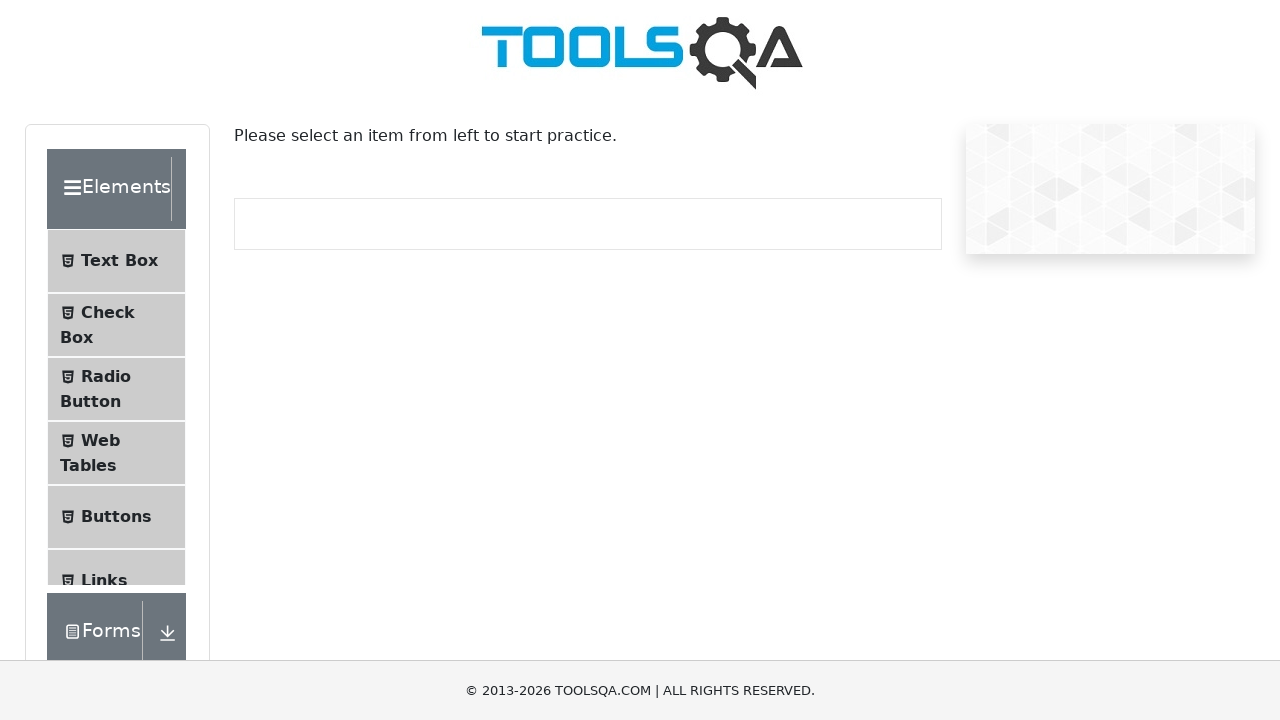

Clicked on Text Box menu item at (119, 250) on xpath=//span[contains(text(), 'Text Box')]
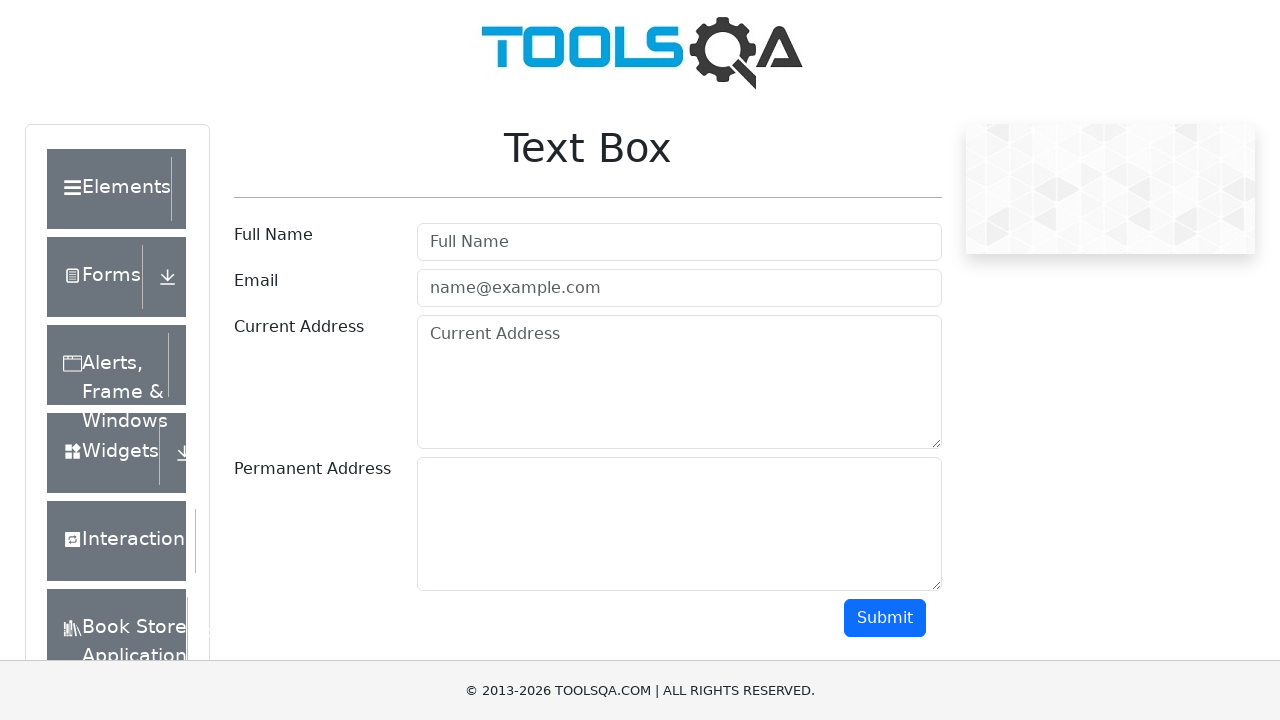

Filled in user name field with 'Full Name' on #userName
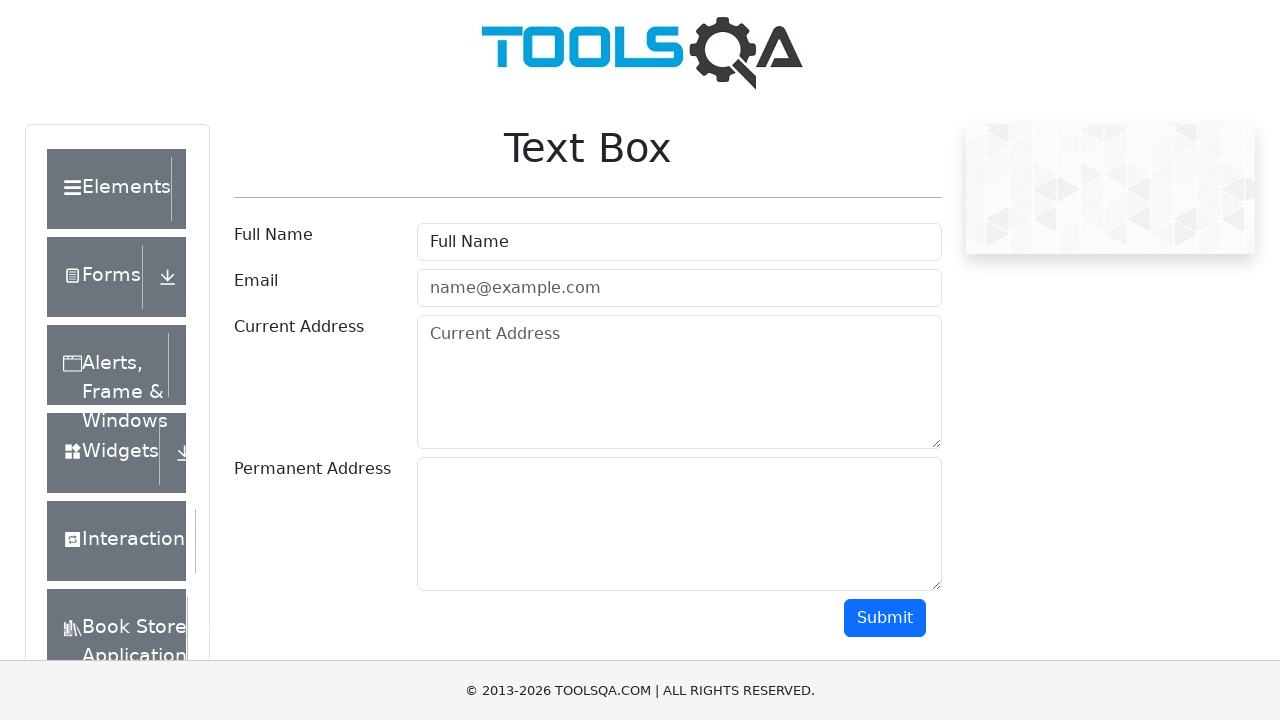

Filled in email field with 'fullname@gmail.com' on #userEmail
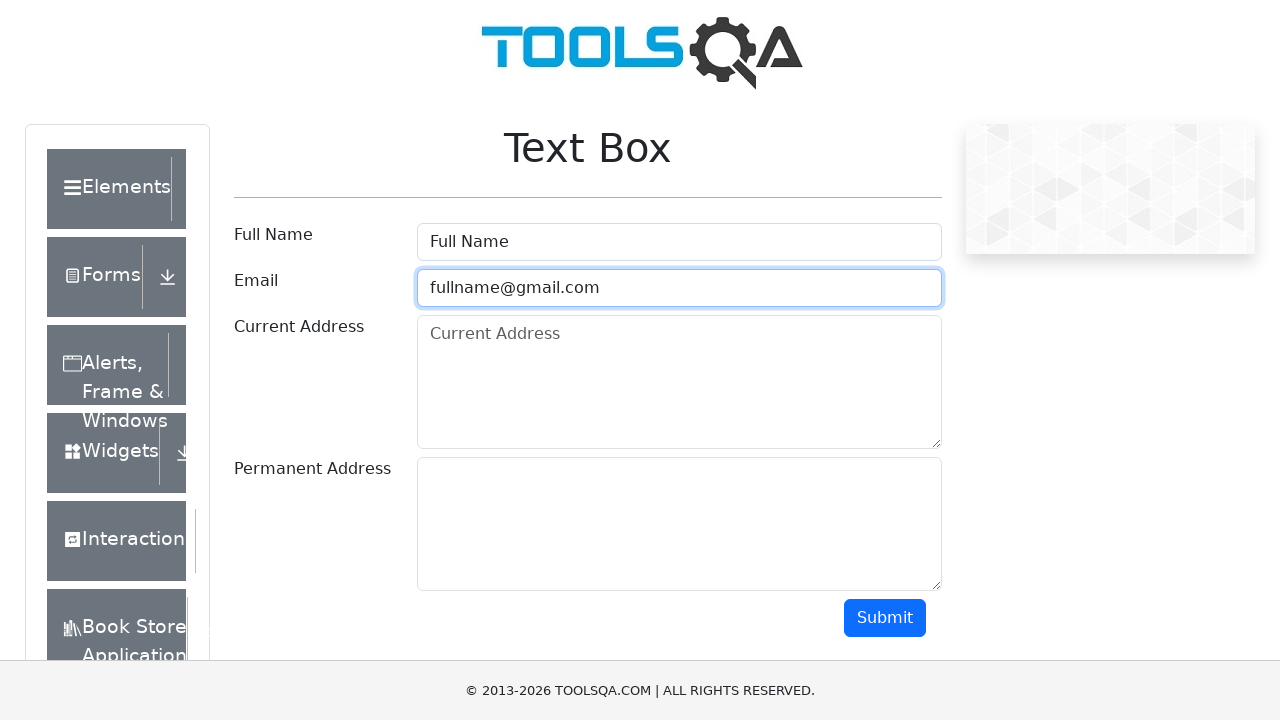

Filled in current address field with '2222 S Fairy Ave' on #currentAddress
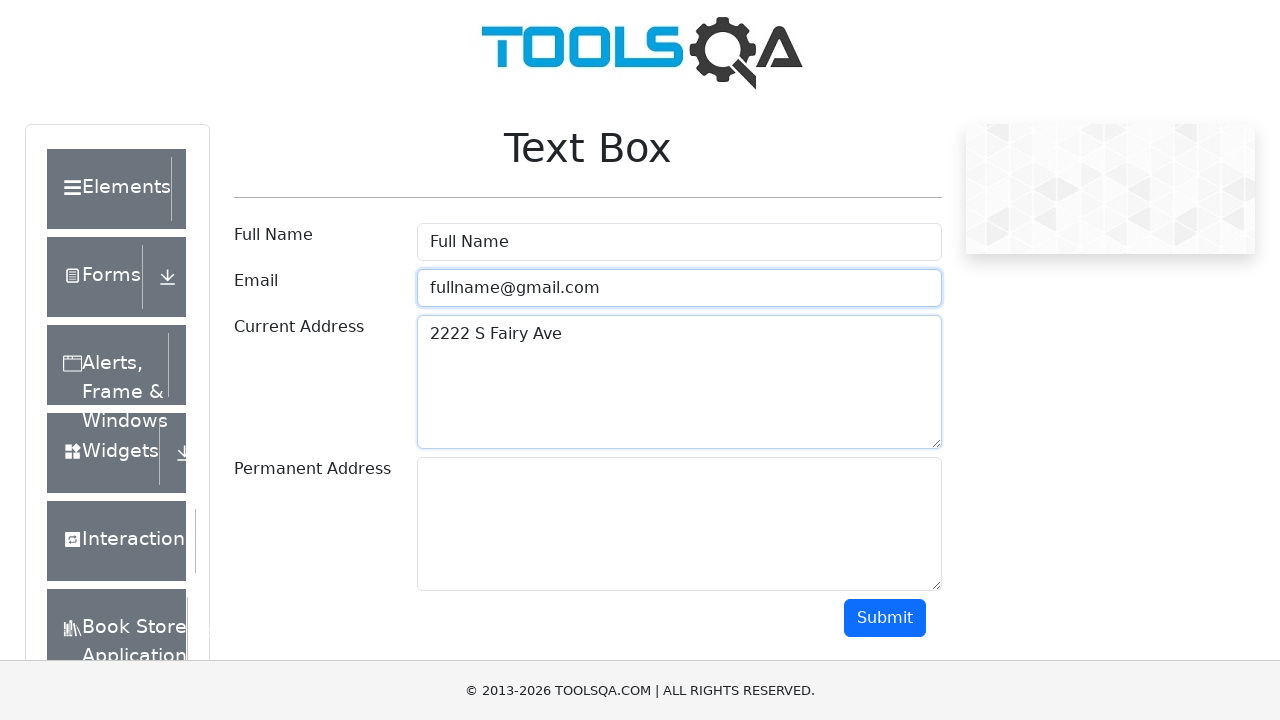

Filled in permanent address field with '1111 E Exposition Ave' on #permanentAddress
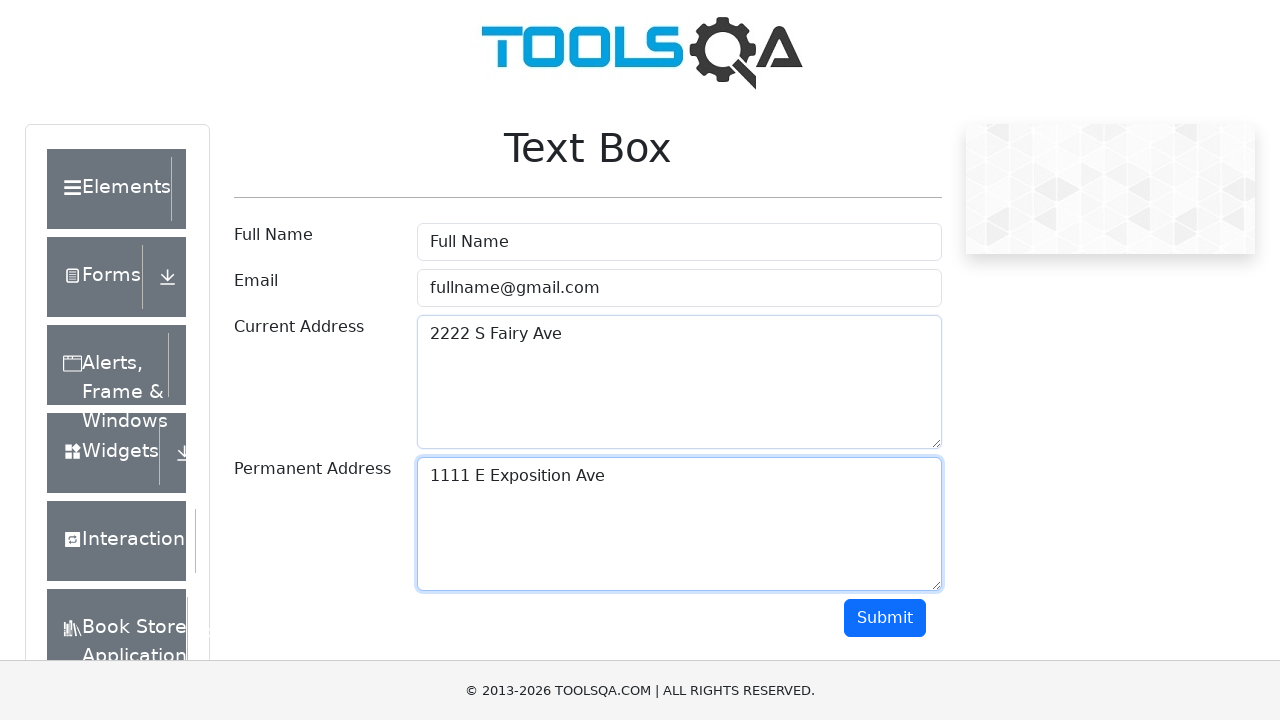

Clicked submit button at (885, 618) on #submit
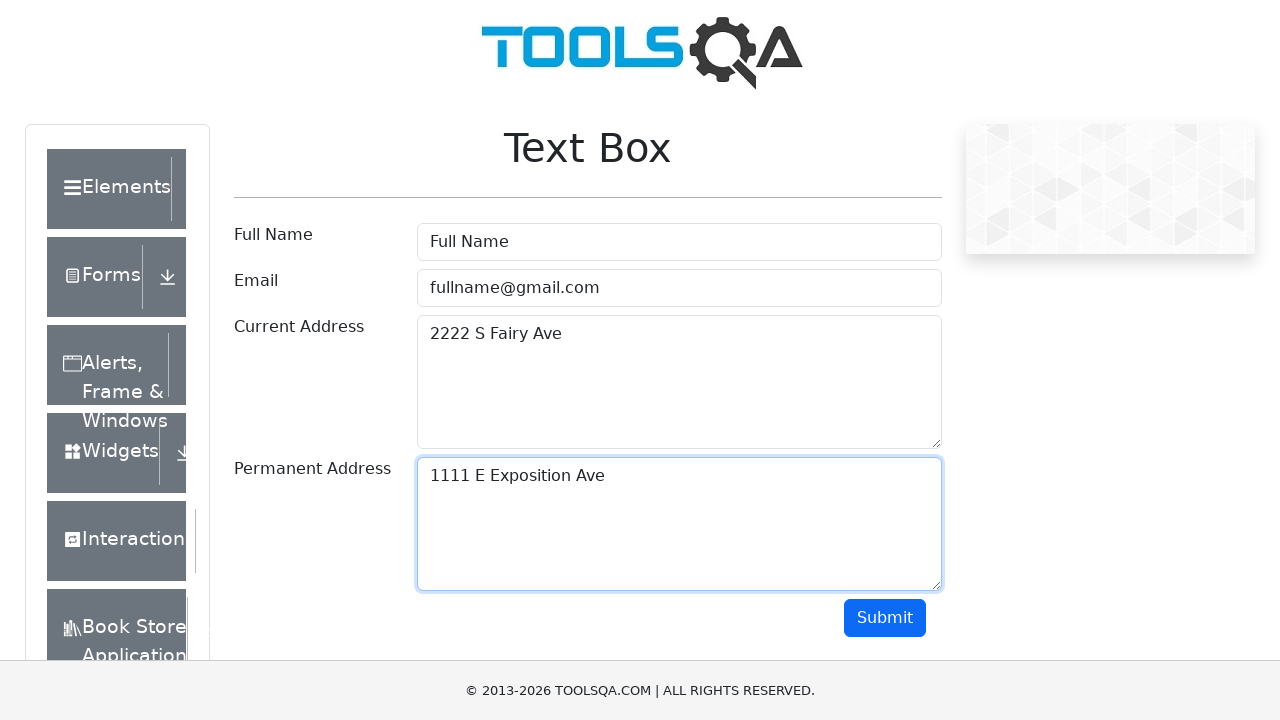

Results displayed with submitted form data
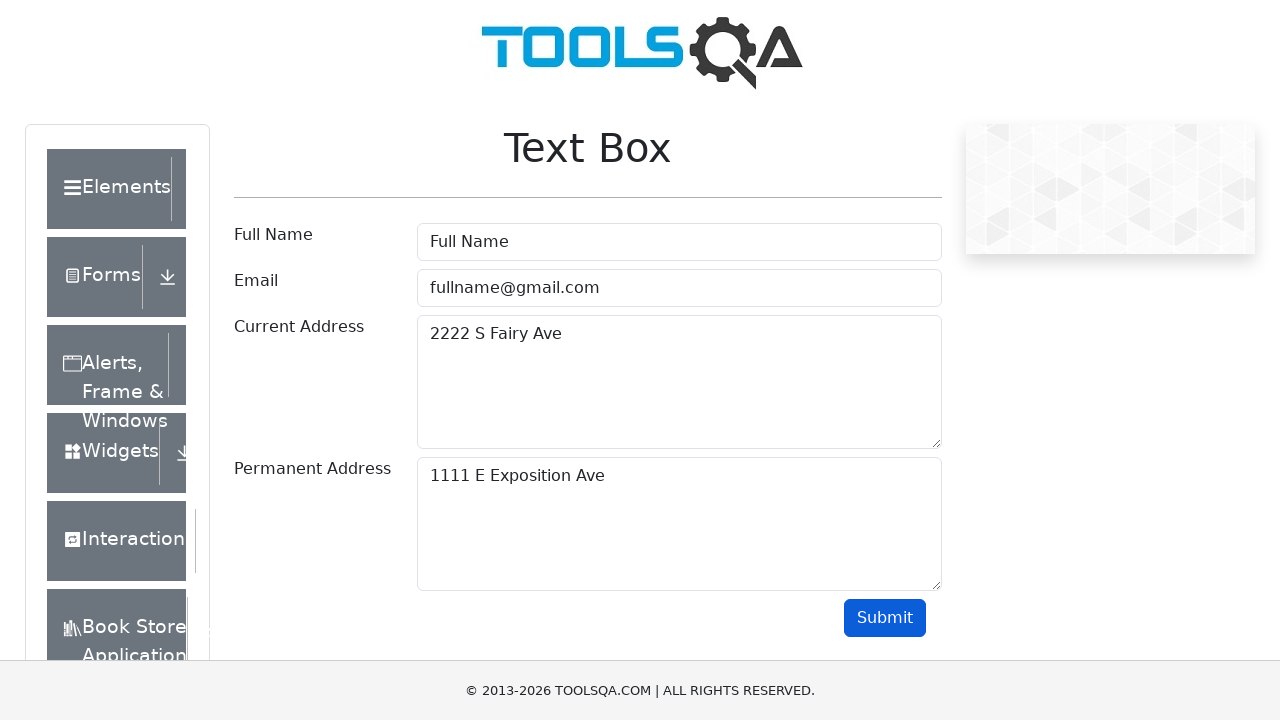

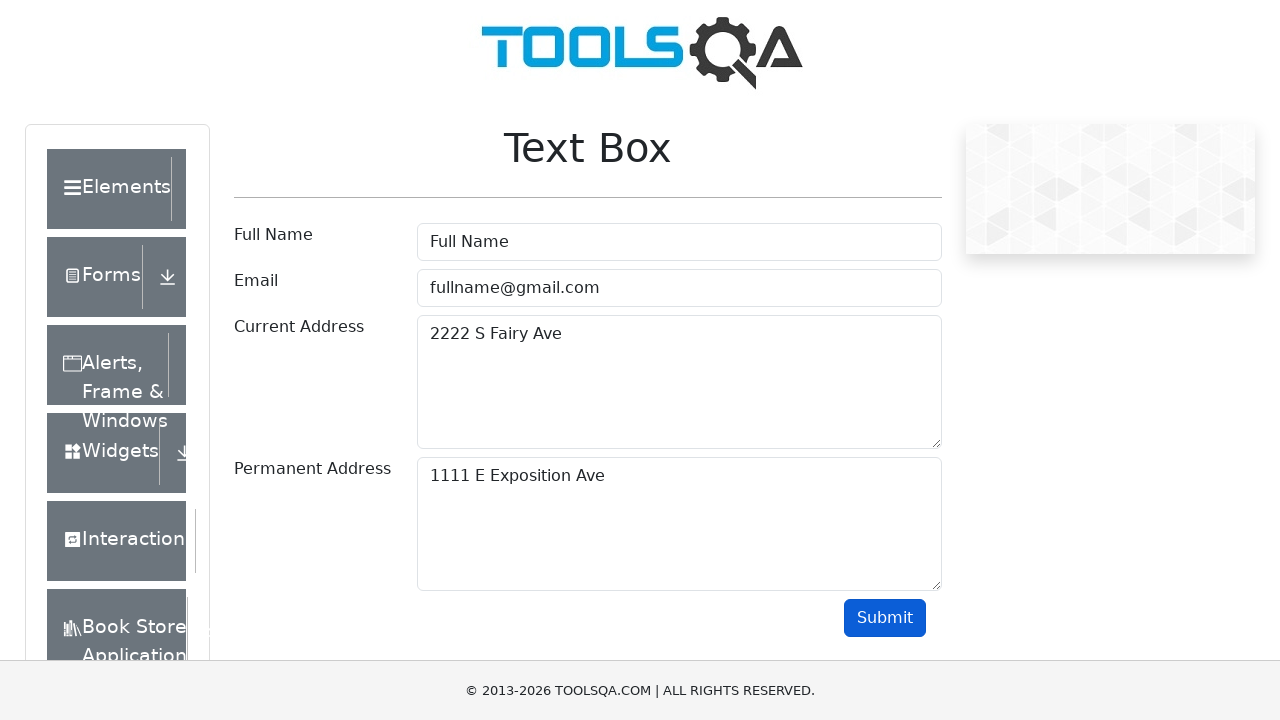